Tests relative locator functionality by interacting with form elements using above, below, toLeftOf, and toRightOf positioning

Starting URL: https://rahulshettyacademy.com/angularpractice/

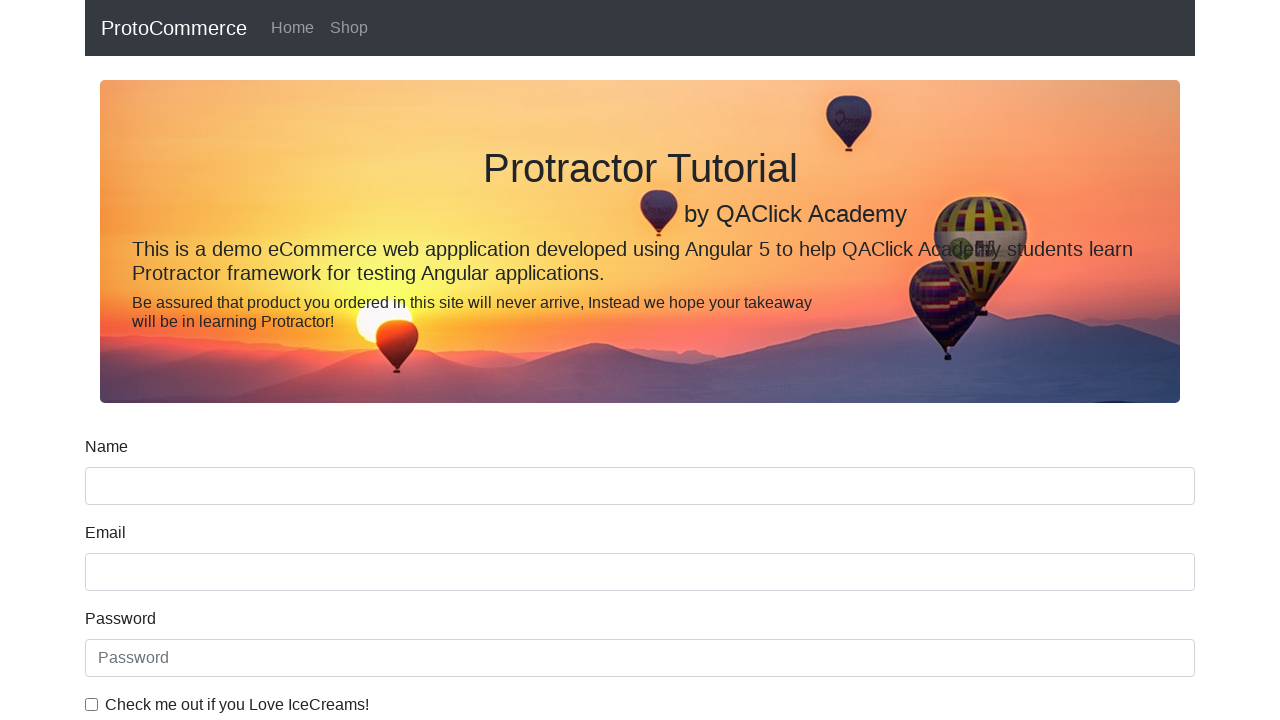

Located the name input field
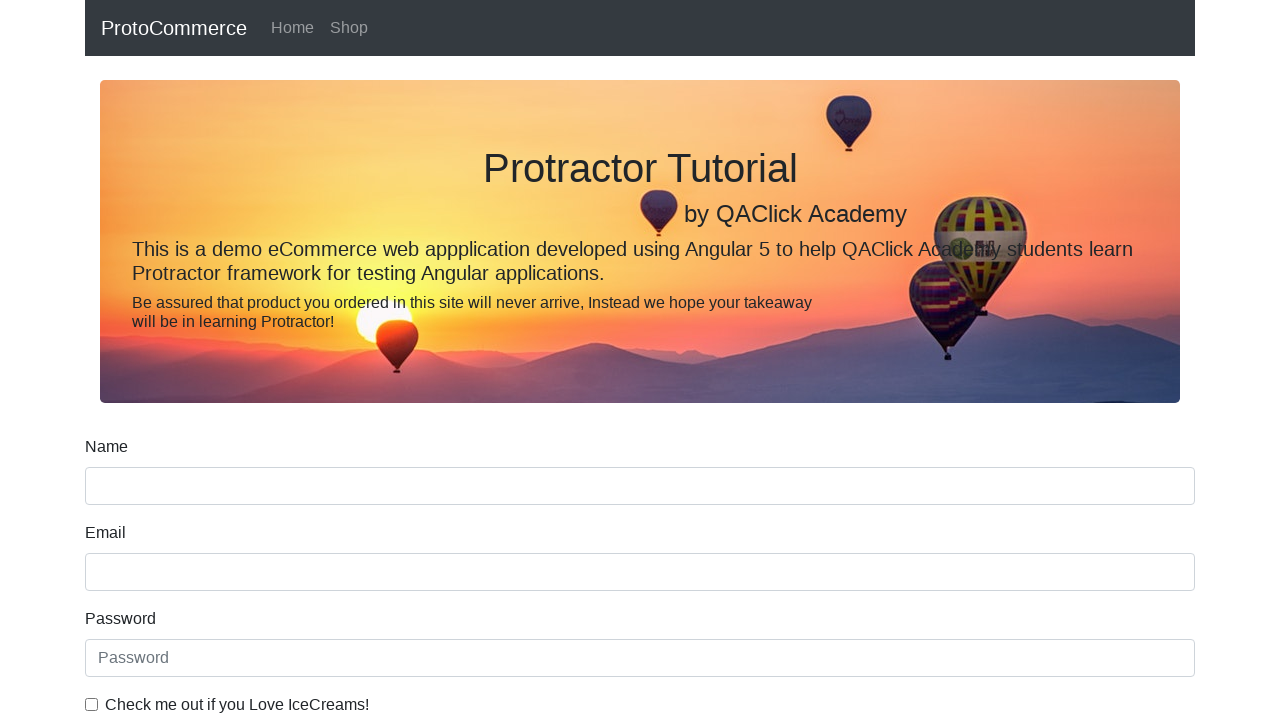

Located the label above the name input field using relative locator
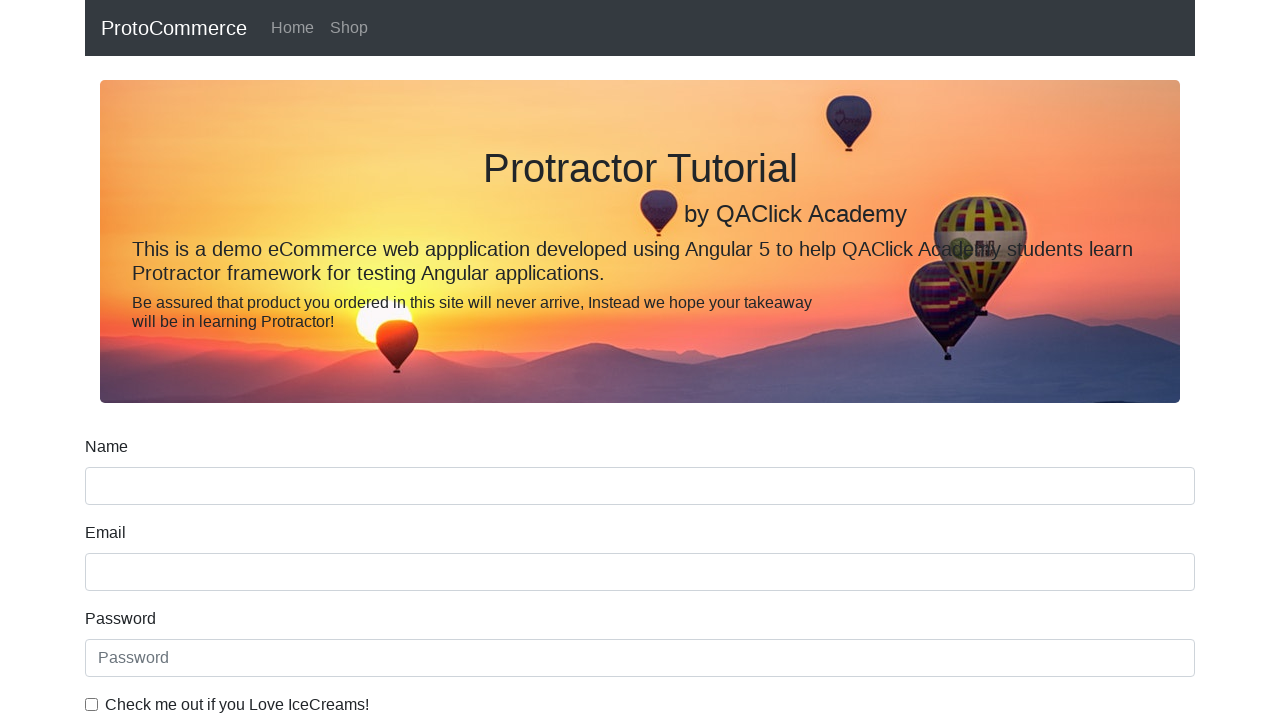

Retrieved and printed text content of the label above name input
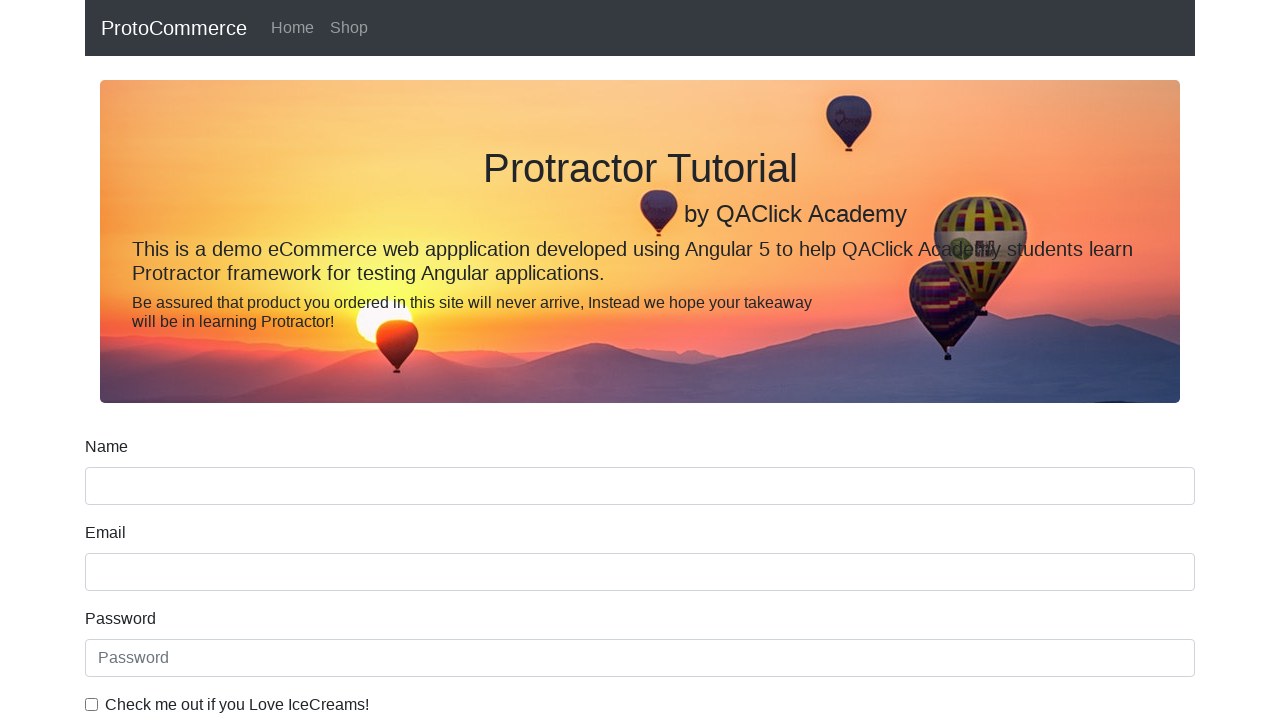

Located the Date of Birth label
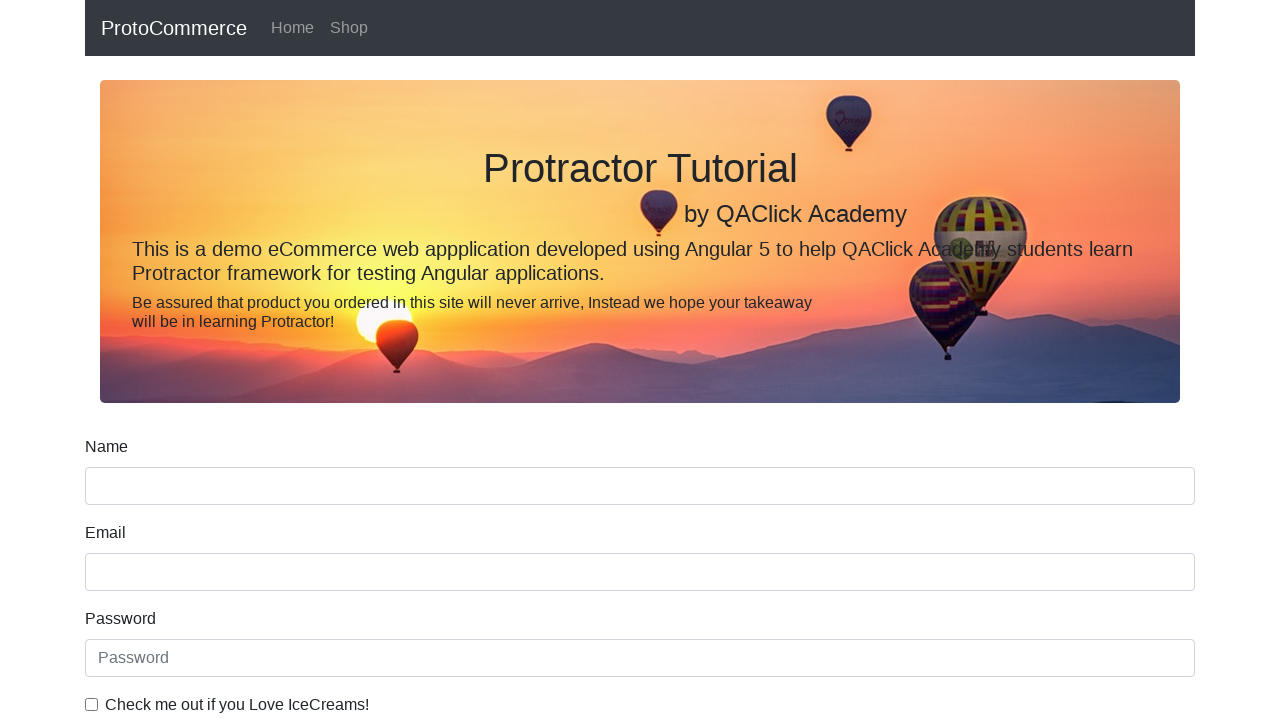

Clicked the input field below the Date of Birth label using relative locator at (640, 412) on xpath=//label[@for='dateofBirth']/following-sibling::input[1]
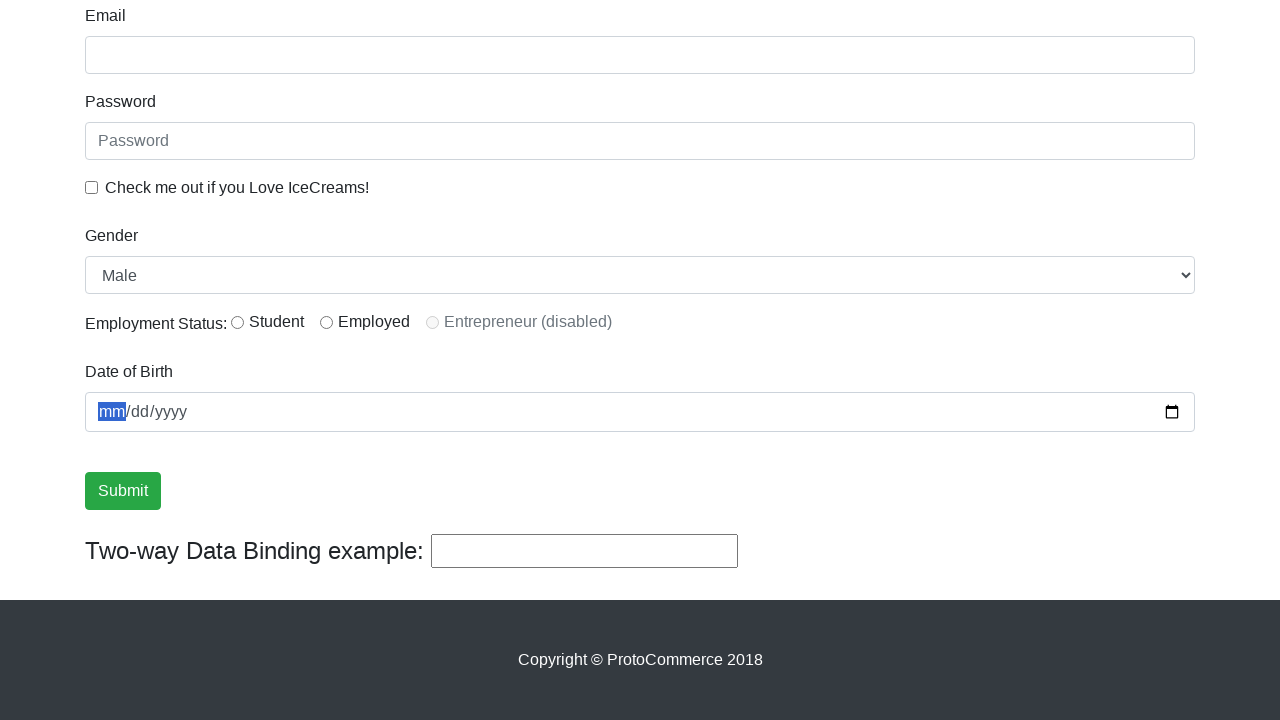

Located the ice cream checkbox label text
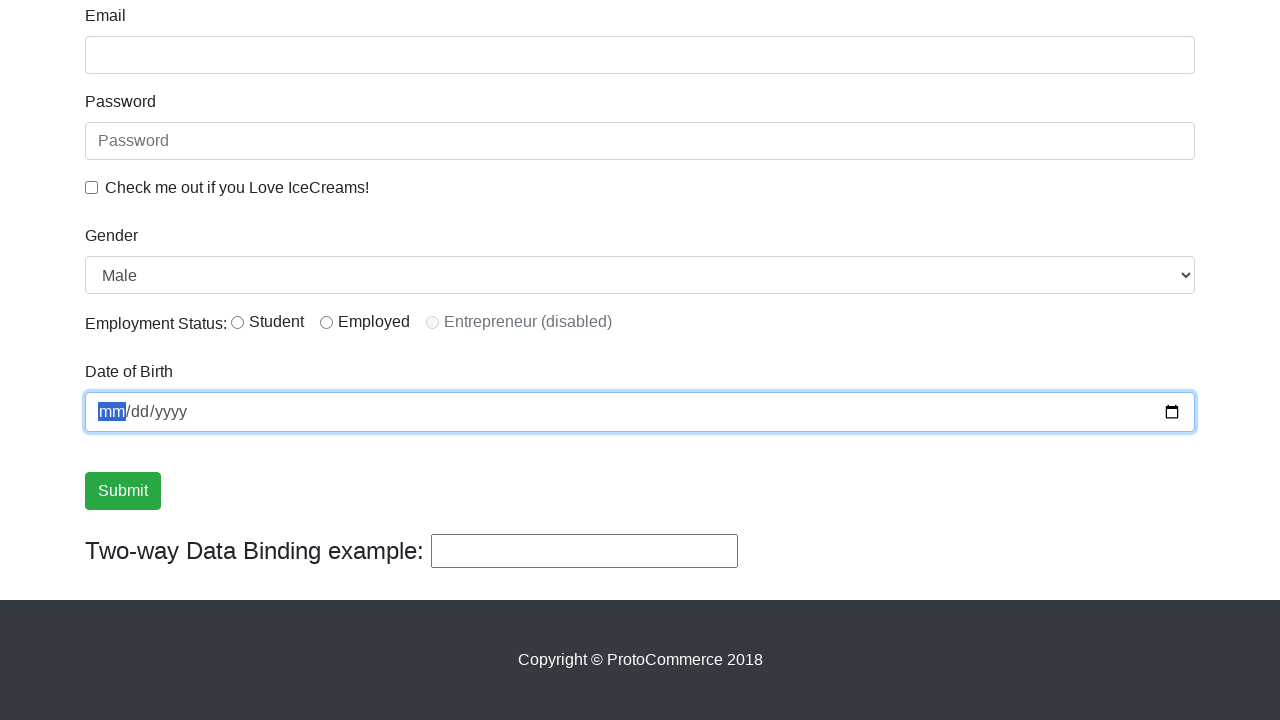

Clicked the checkbox to the left of the ice cream preference label at (92, 187) on xpath=//label[text()='Check me out if you Love IceCreams!']/preceding-sibling::i
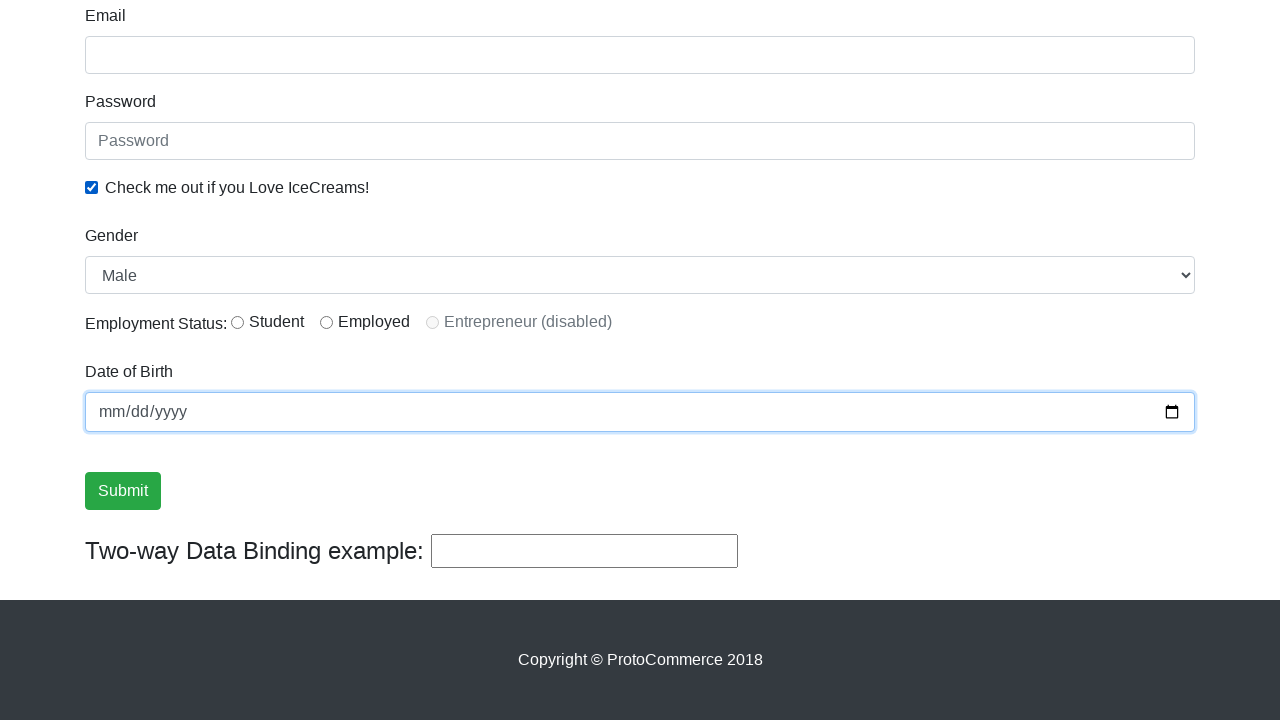

Located the inline radio button element
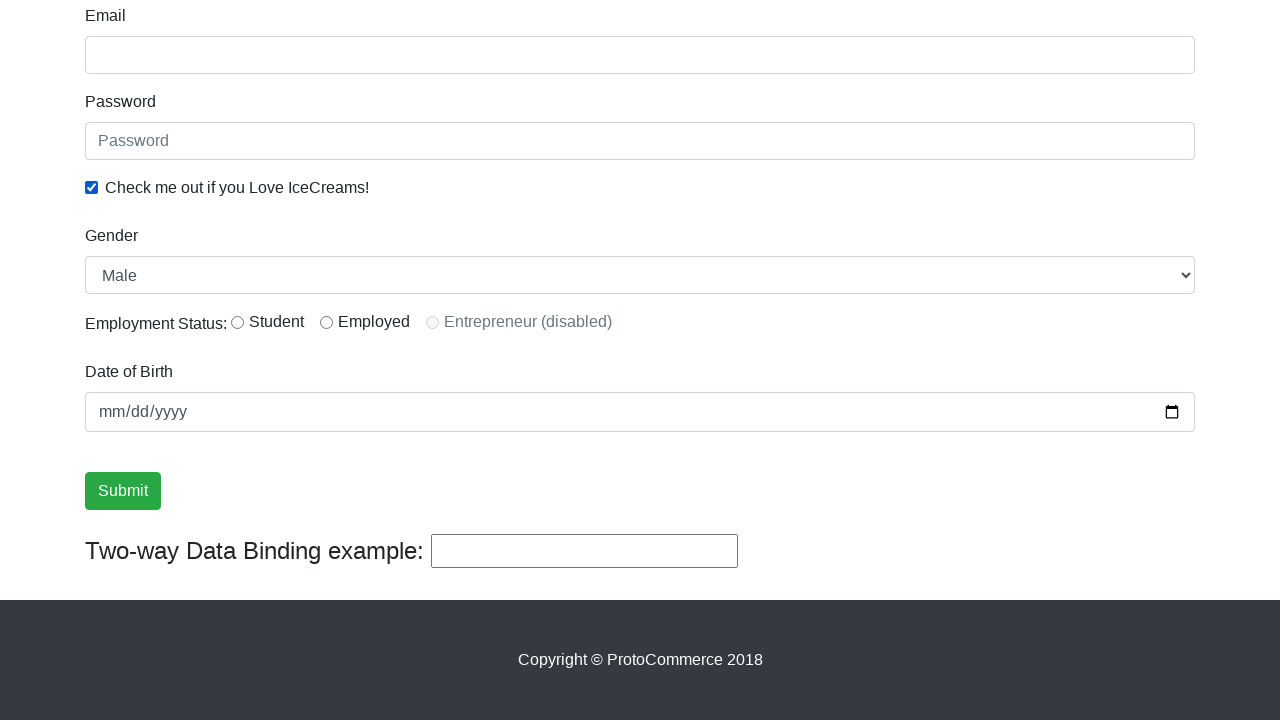

Located the label to the right of the radio button using relative locator
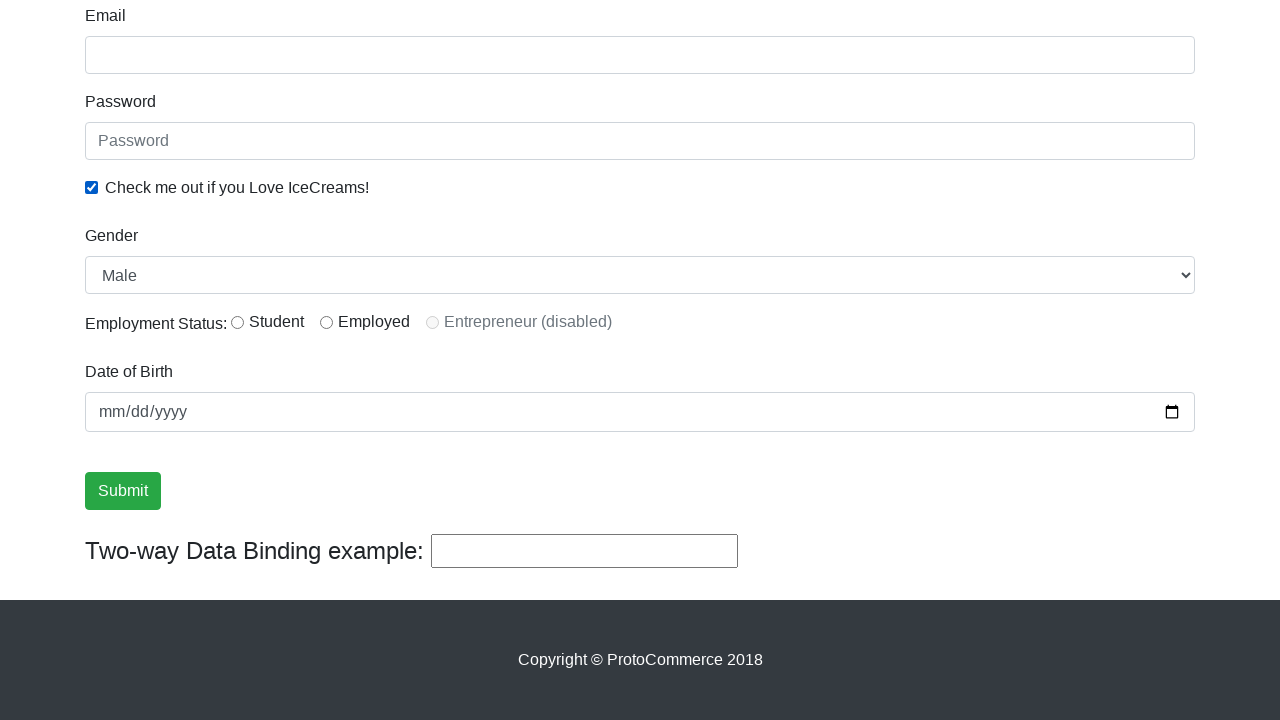

Retrieved and printed text content of the label to the right of the radio button
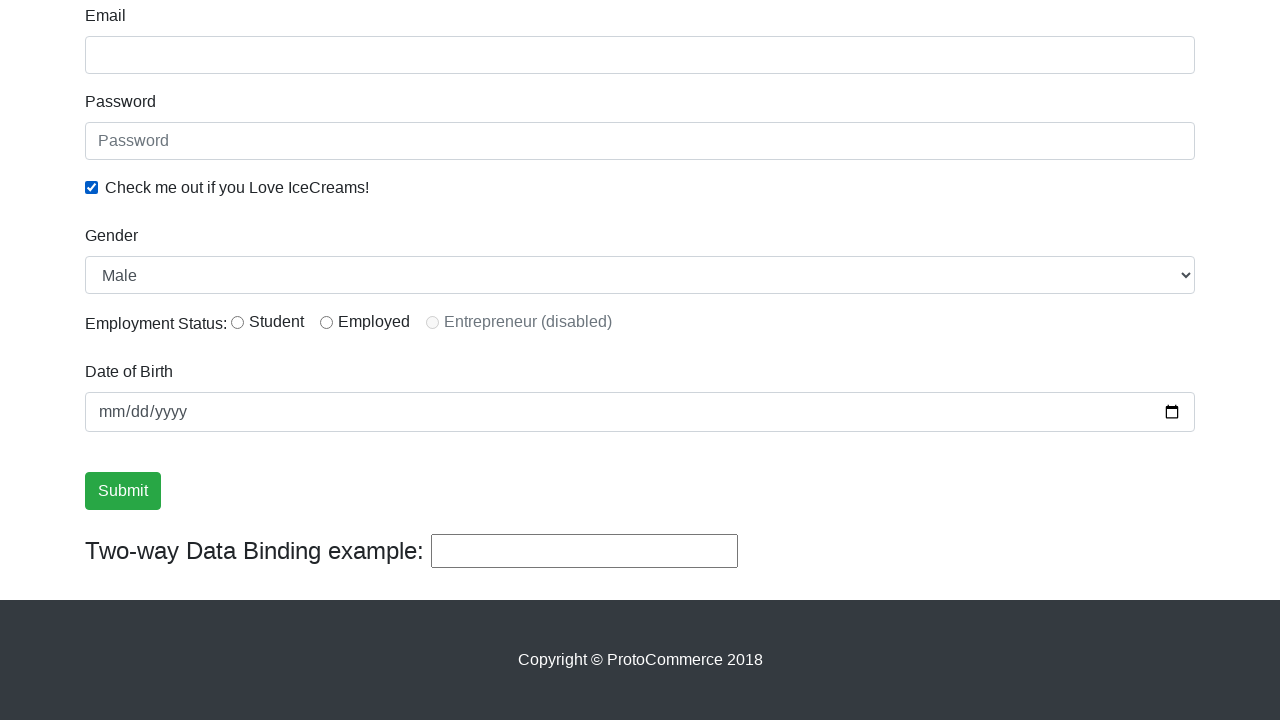

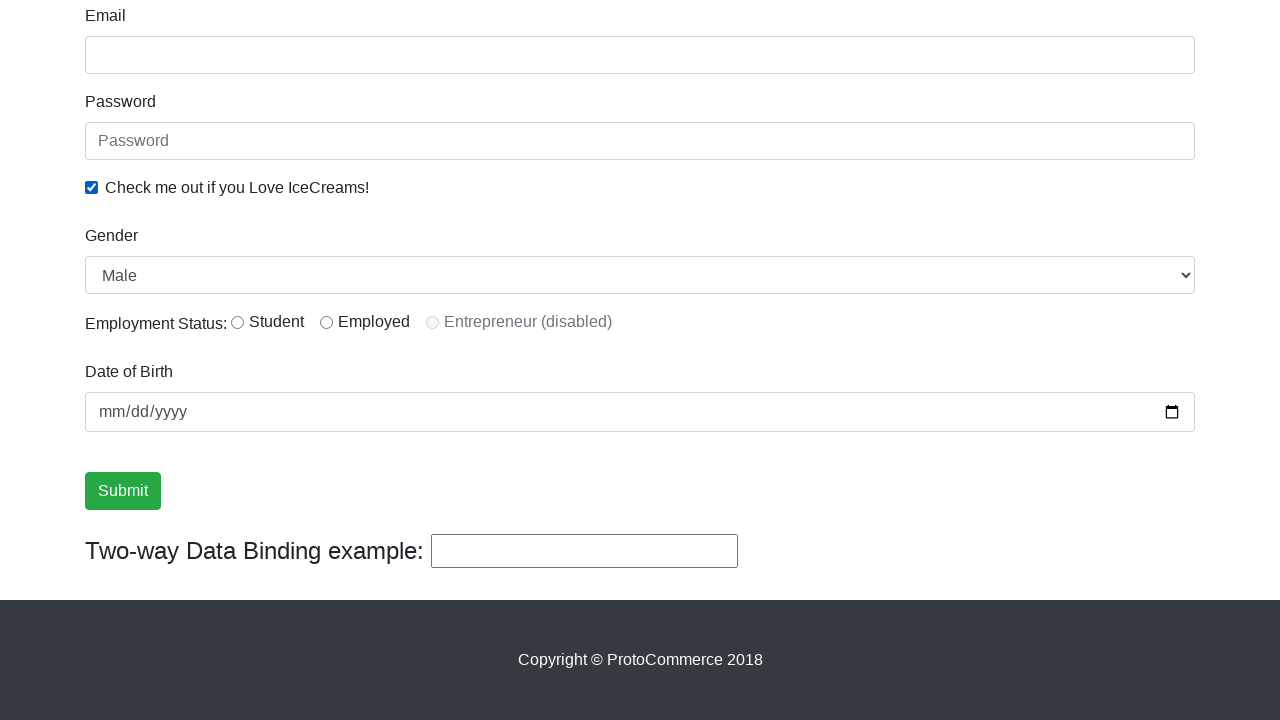